Hovers over the Why Klik? navigation menu item to trigger its dropdown display

Starting URL: https://klik.solutions/

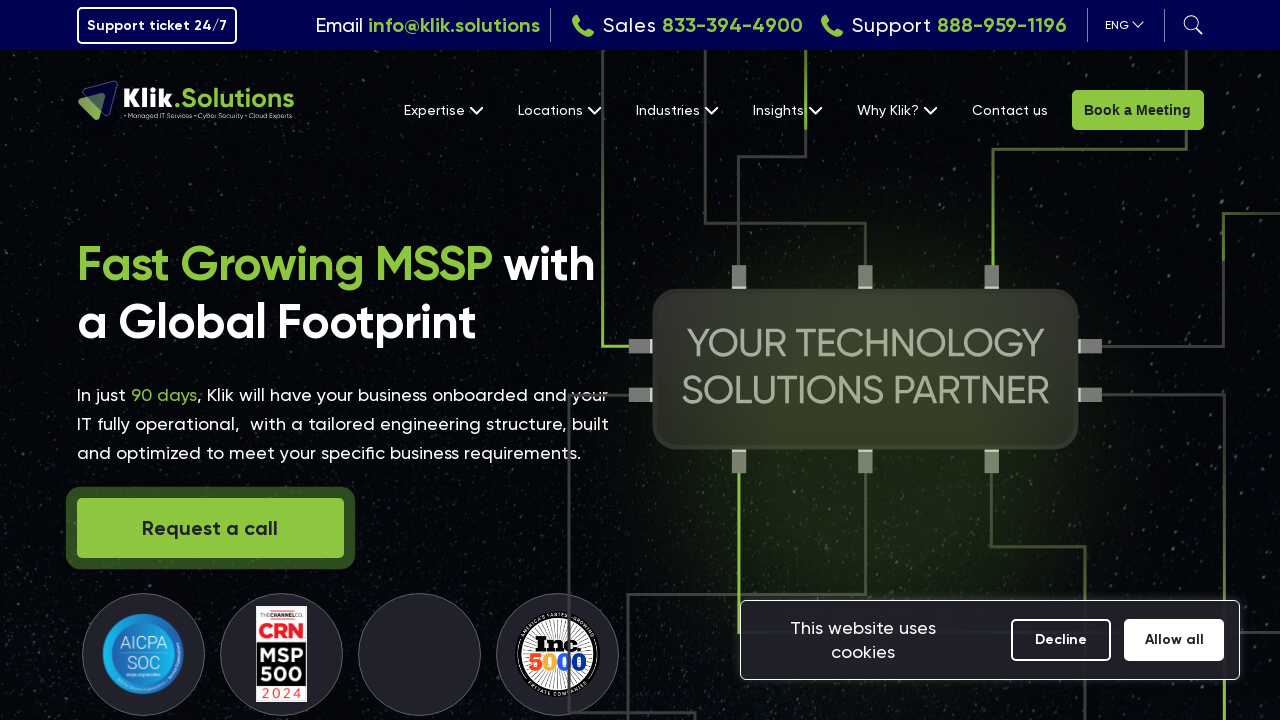

Navigated to https://klik.solutions/
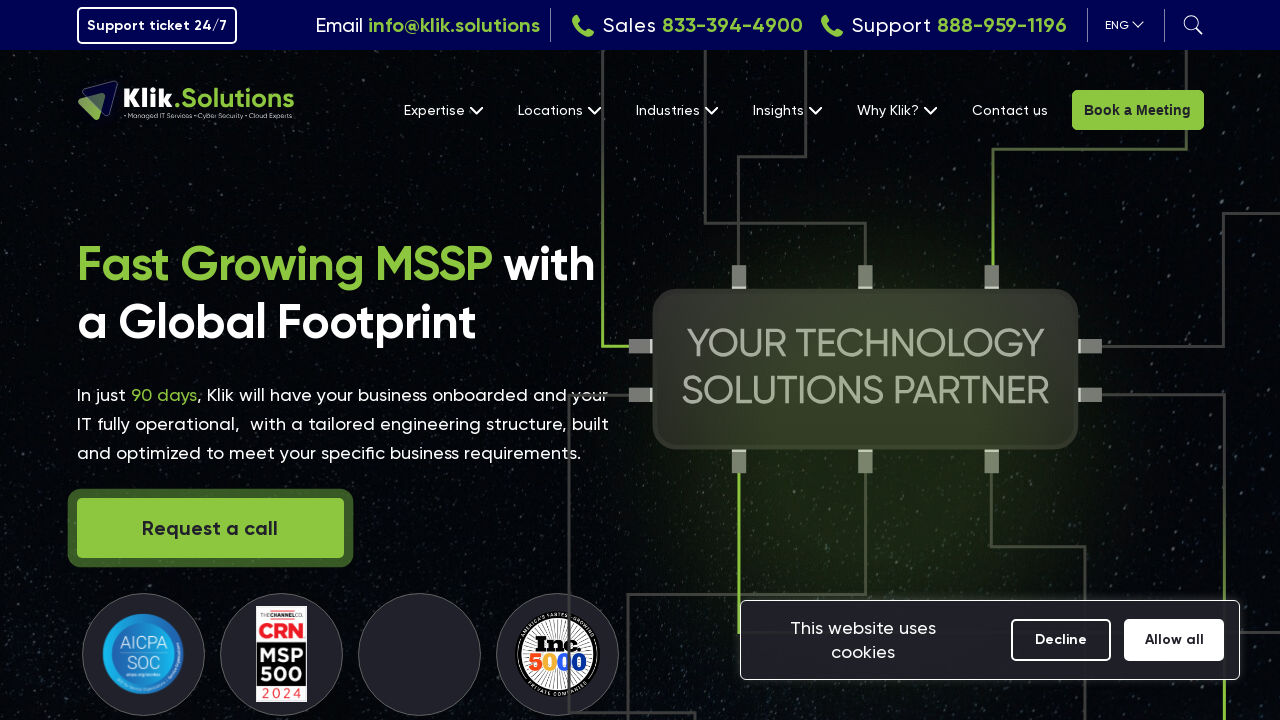

Hovered over 'Why Klik?' navigation menu item at (896, 110) on text=Why Klik?
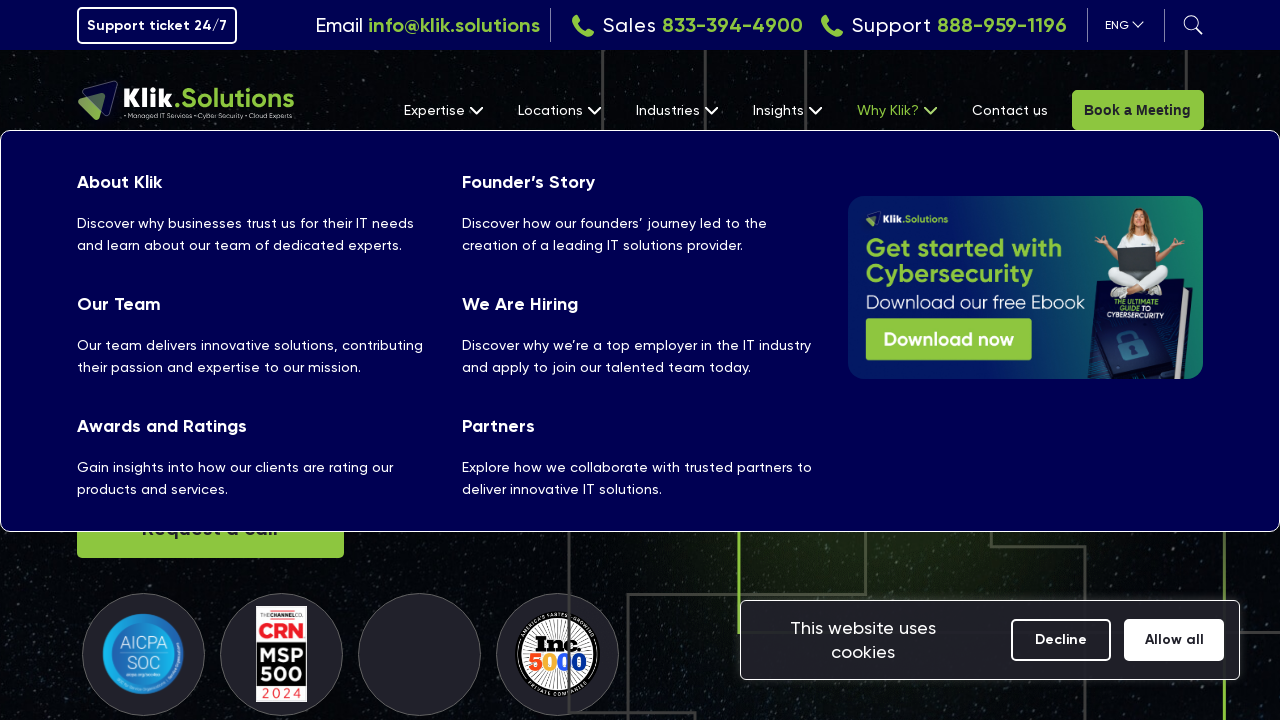

Waited 500ms for dropdown to appear
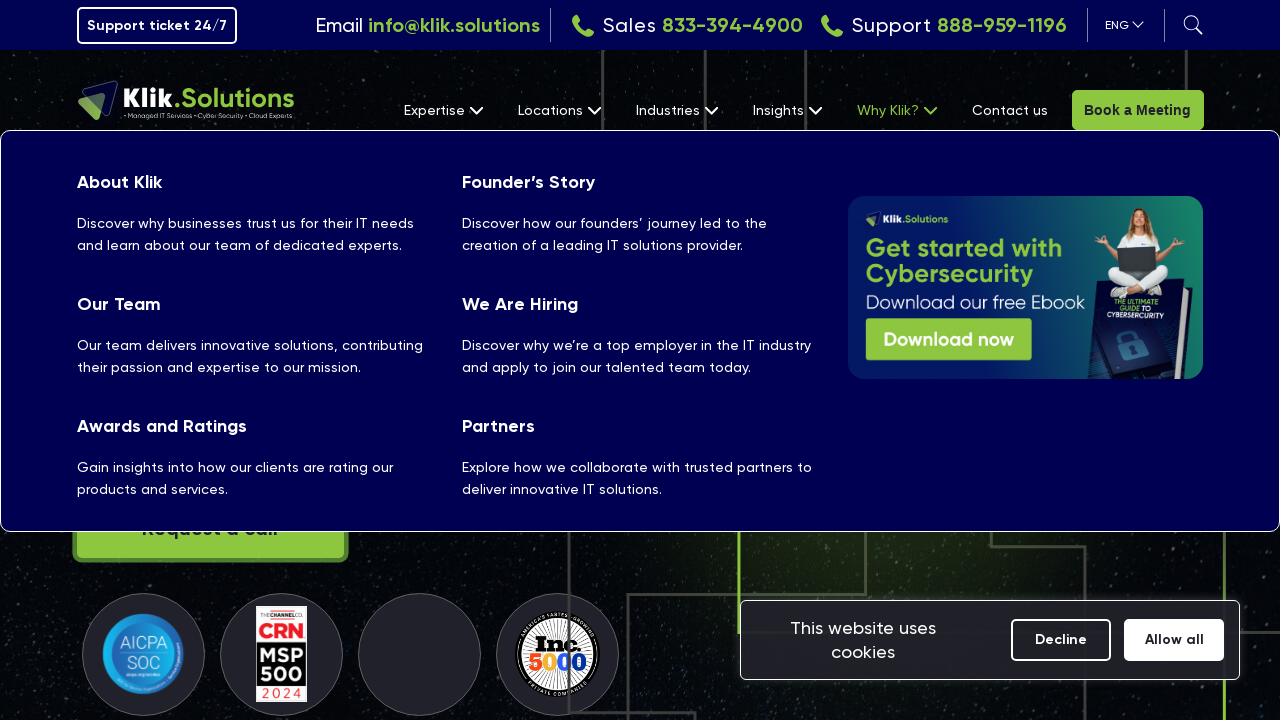

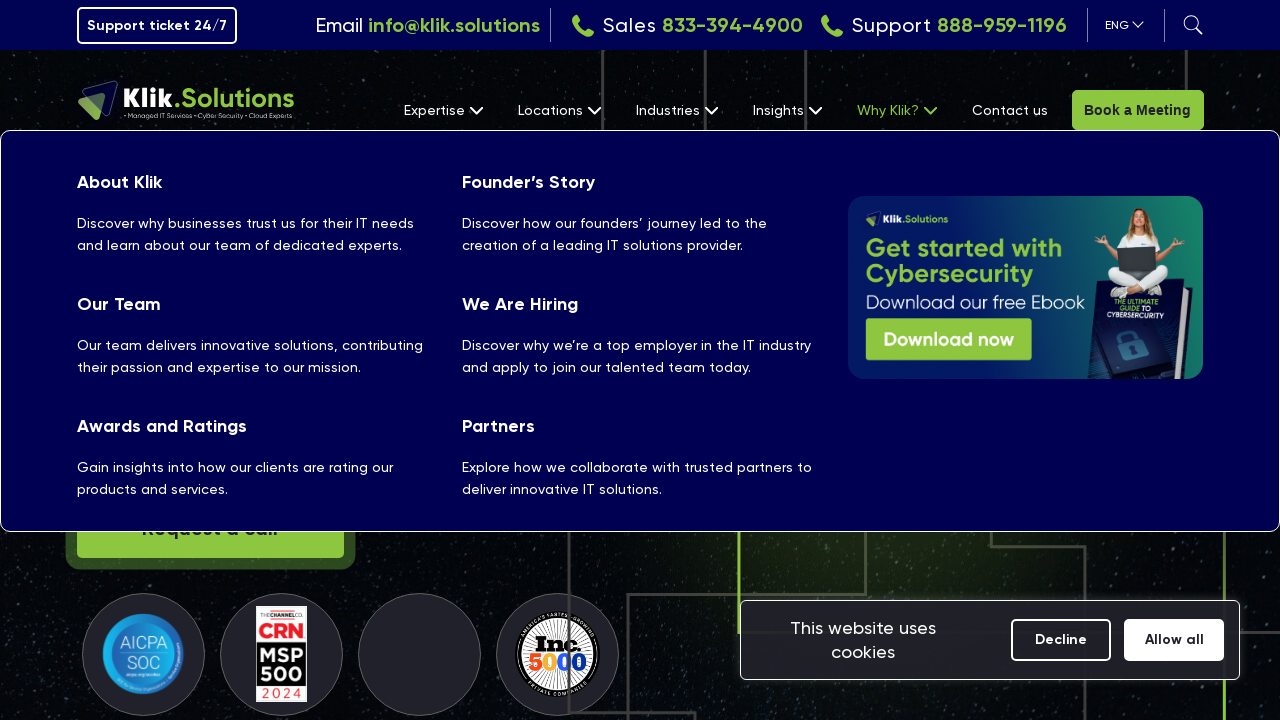